Tests nested iframe navigation by switching to an outer frame, then an inner frame, and filling a text input field

Starting URL: http://demo.automationtesting.in/Frames.html

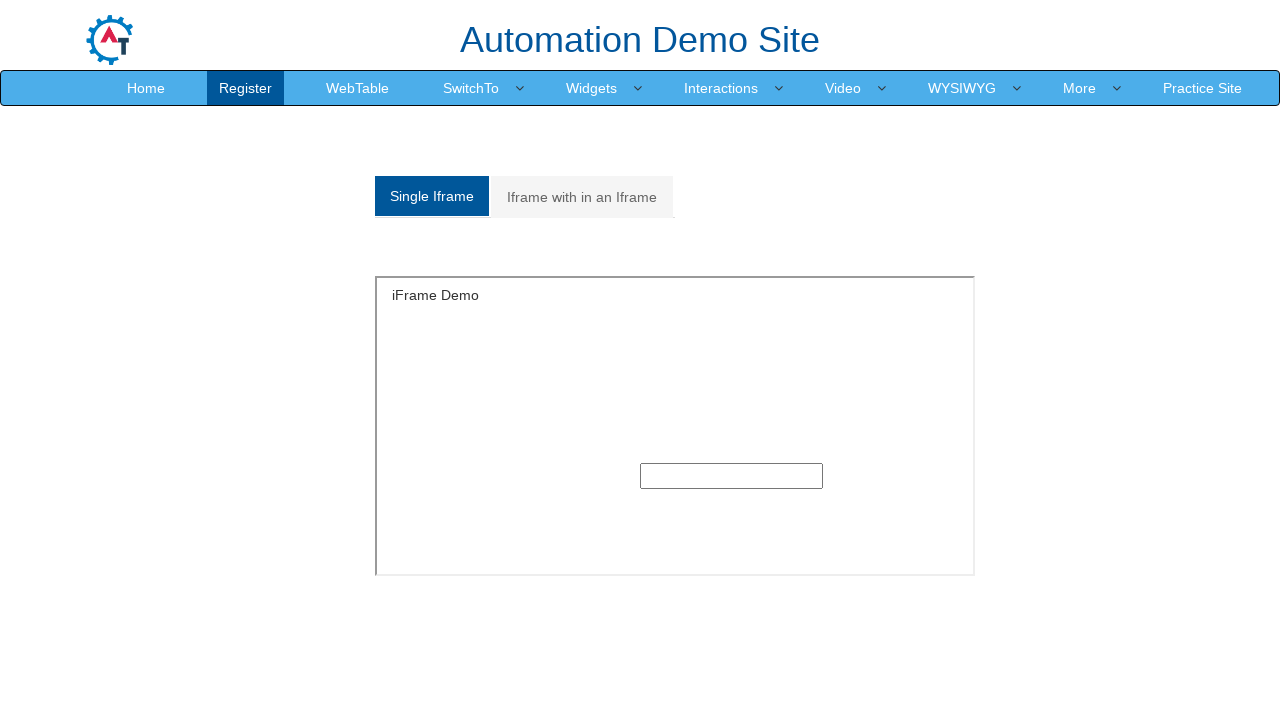

Clicked on the nested frames tab at (582, 197) on xpath=/html/body/section/div[1]/div/div/div/div[1]/div/ul/li[2]/a
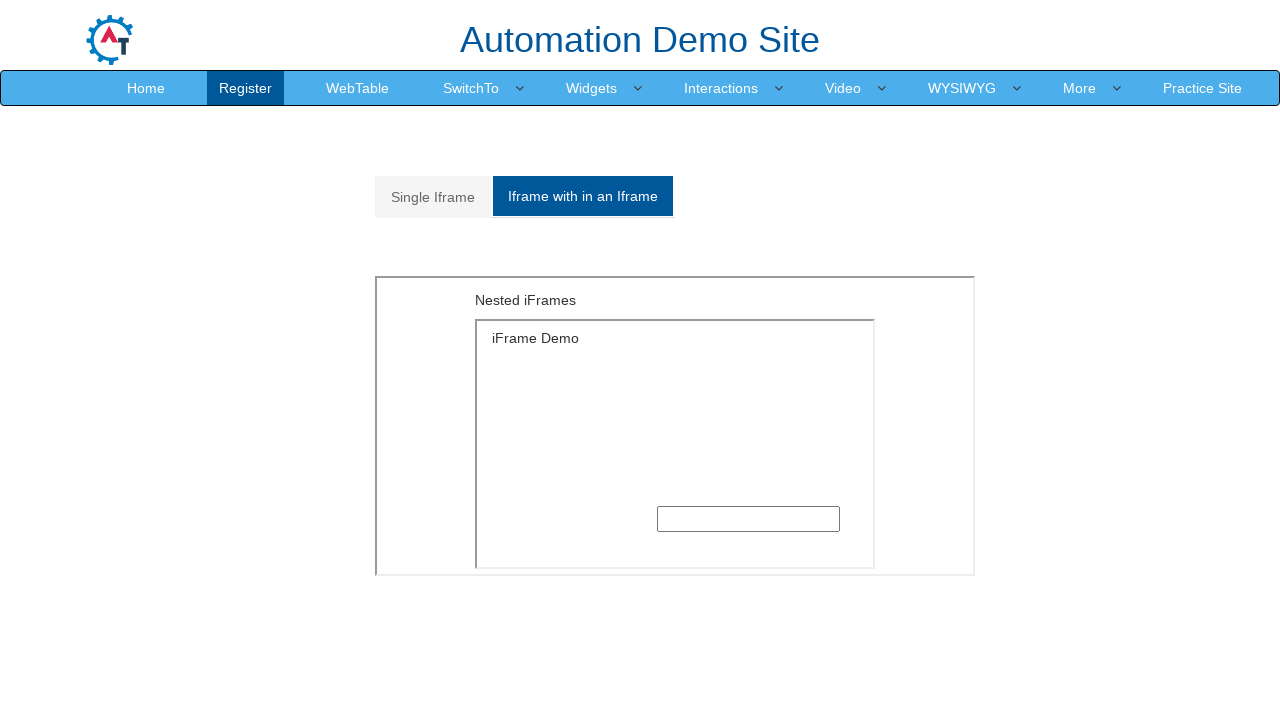

Located outer iframe element
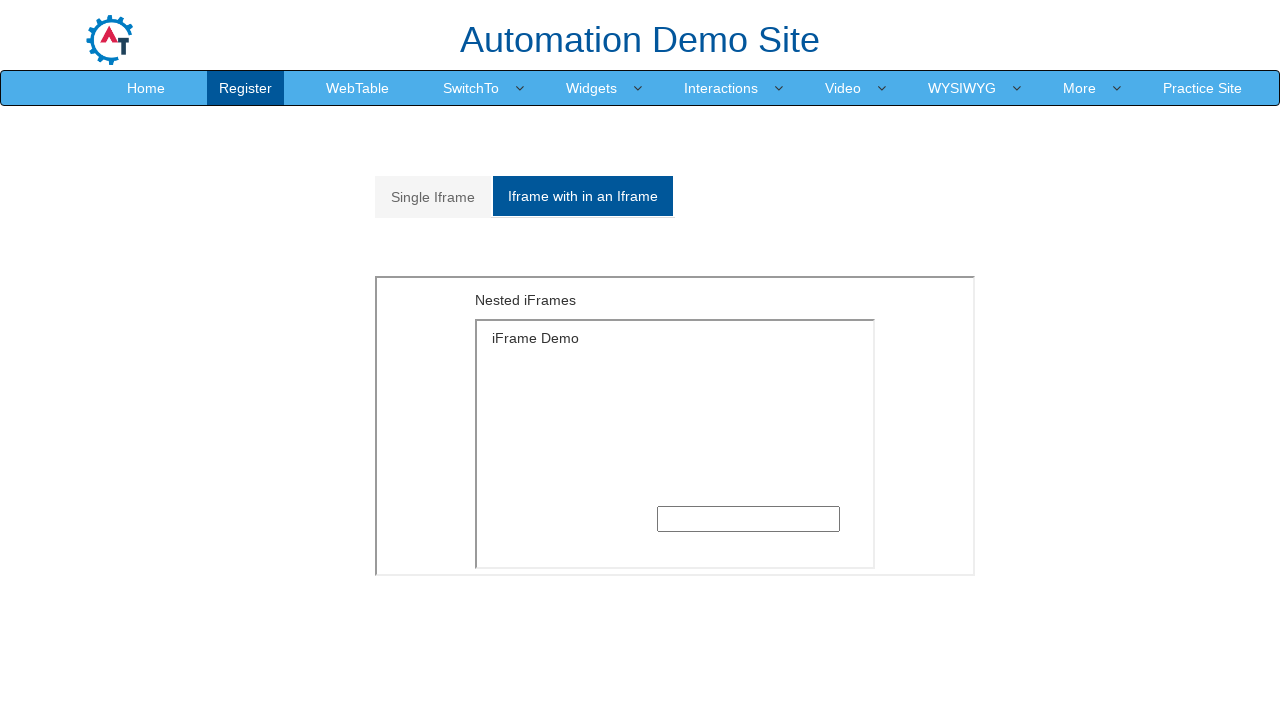

Located inner iframe element within outer frame
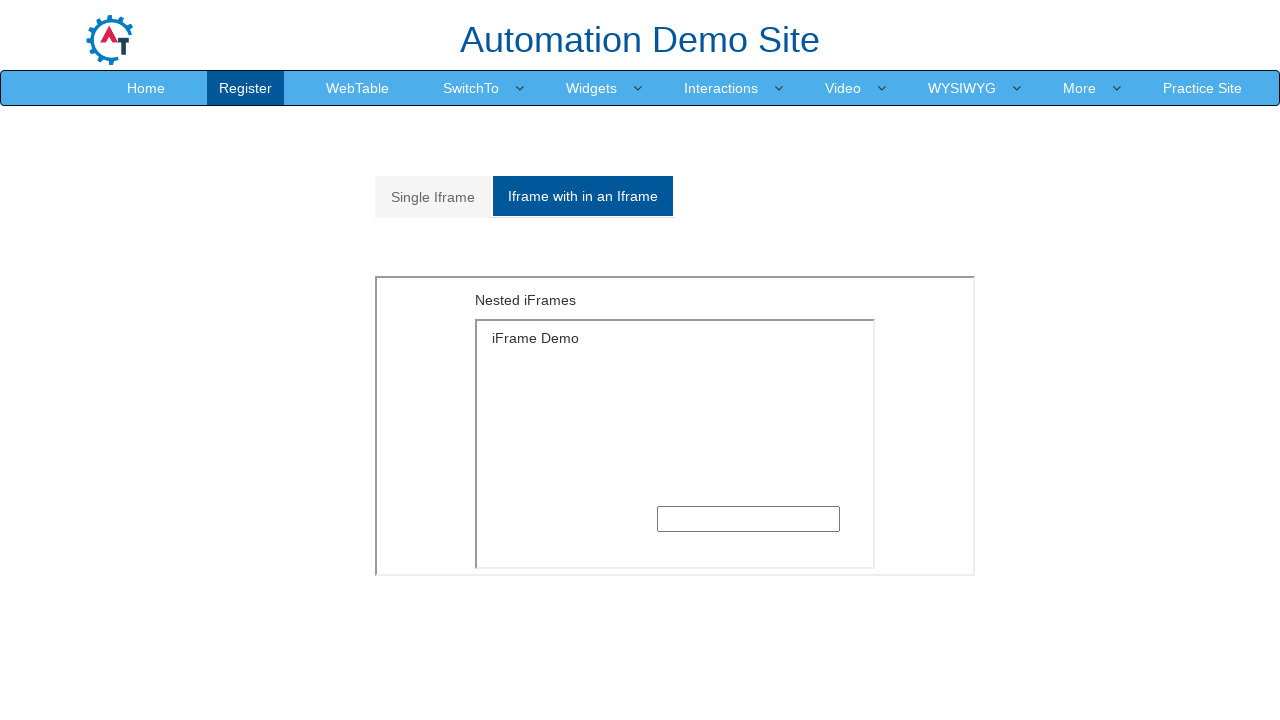

Filled text input field in inner frame with 'Something' on xpath=//*[@id='Multiple']/iframe >> internal:control=enter-frame >> xpath=/html/
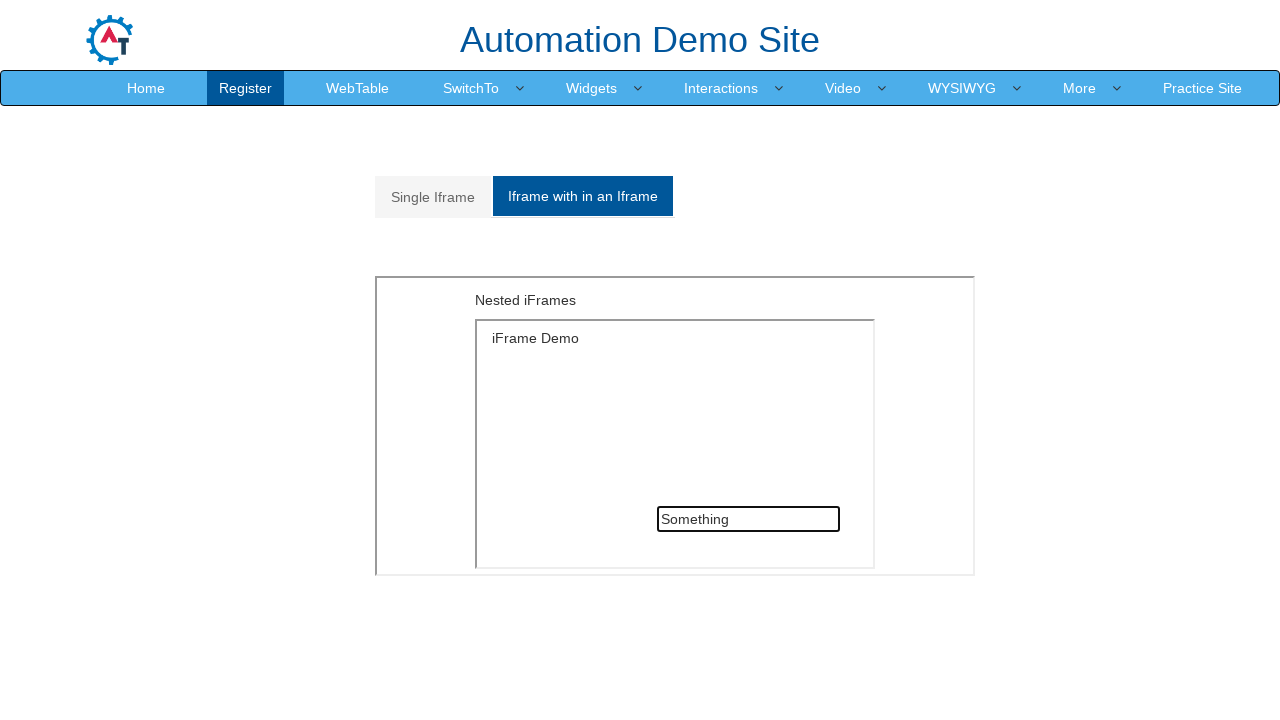

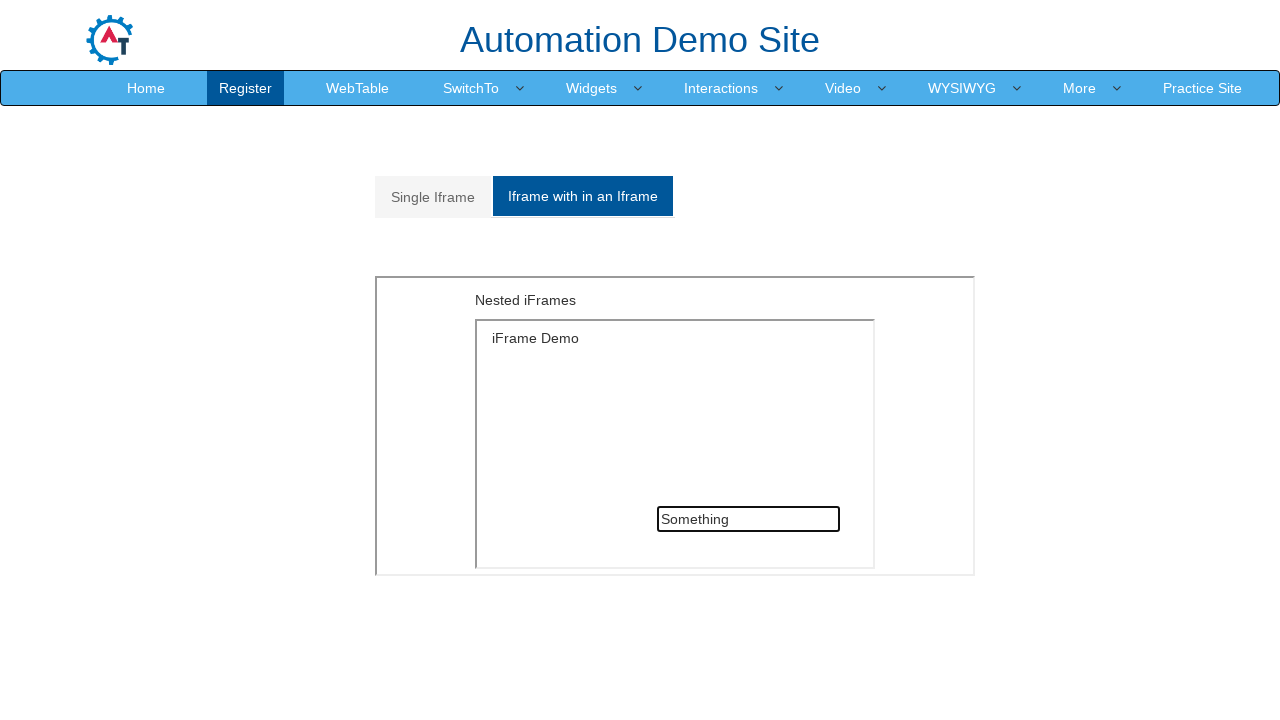